Navigates to a test page and clicks the console log button to trigger a console.log event

Starting URL: https://www.selenium.dev/selenium/web/bidi/logEntryAdded.html

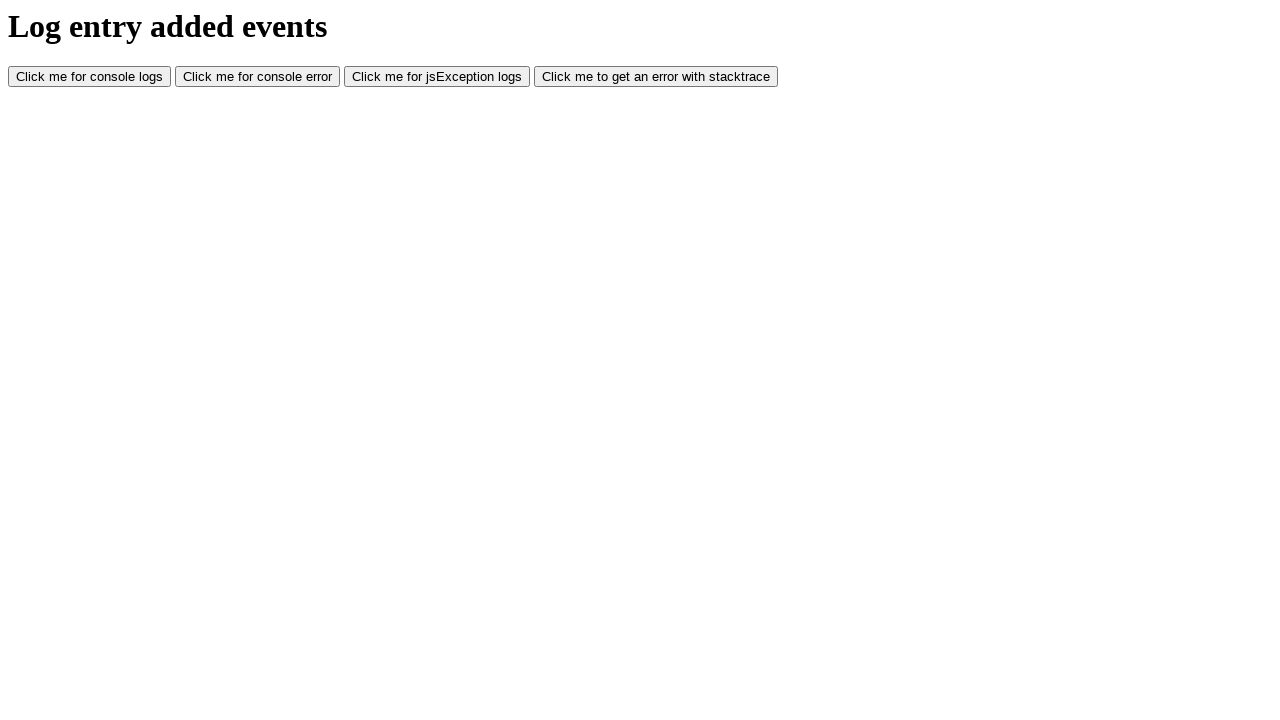

Clicked console log button to trigger console.log event at (90, 77) on #consoleLog
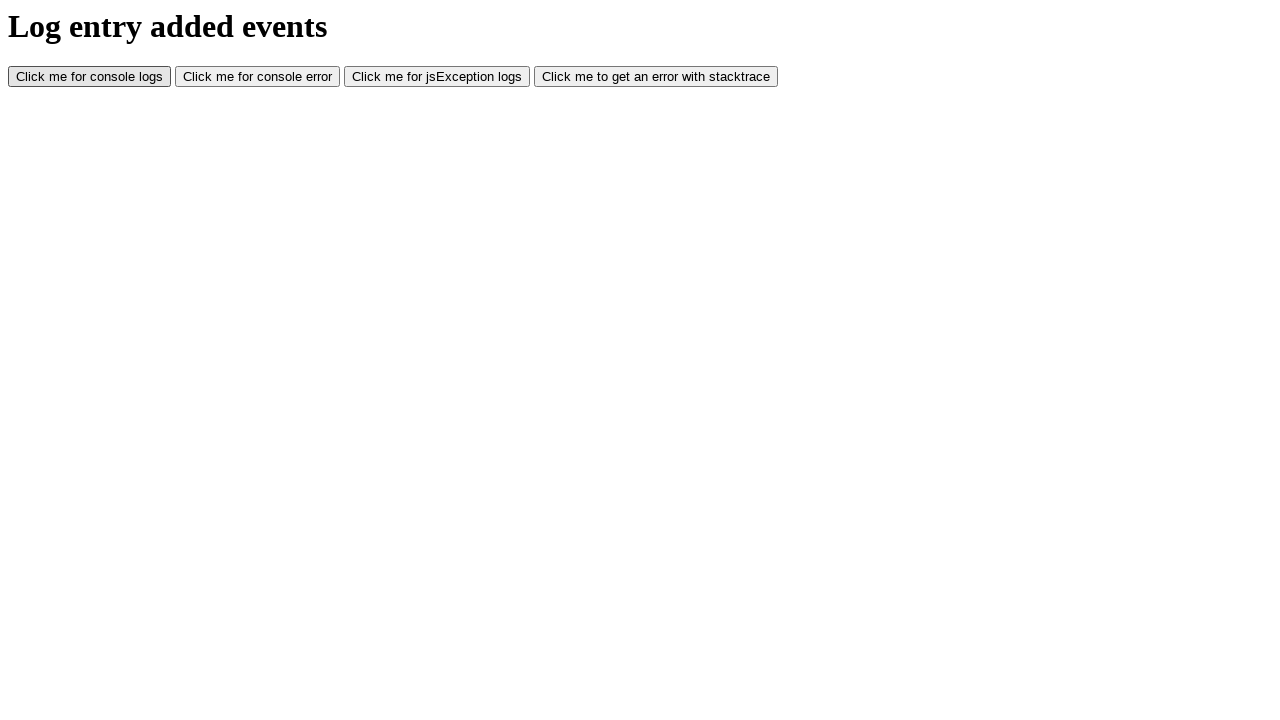

Waited 500ms for console log action to complete
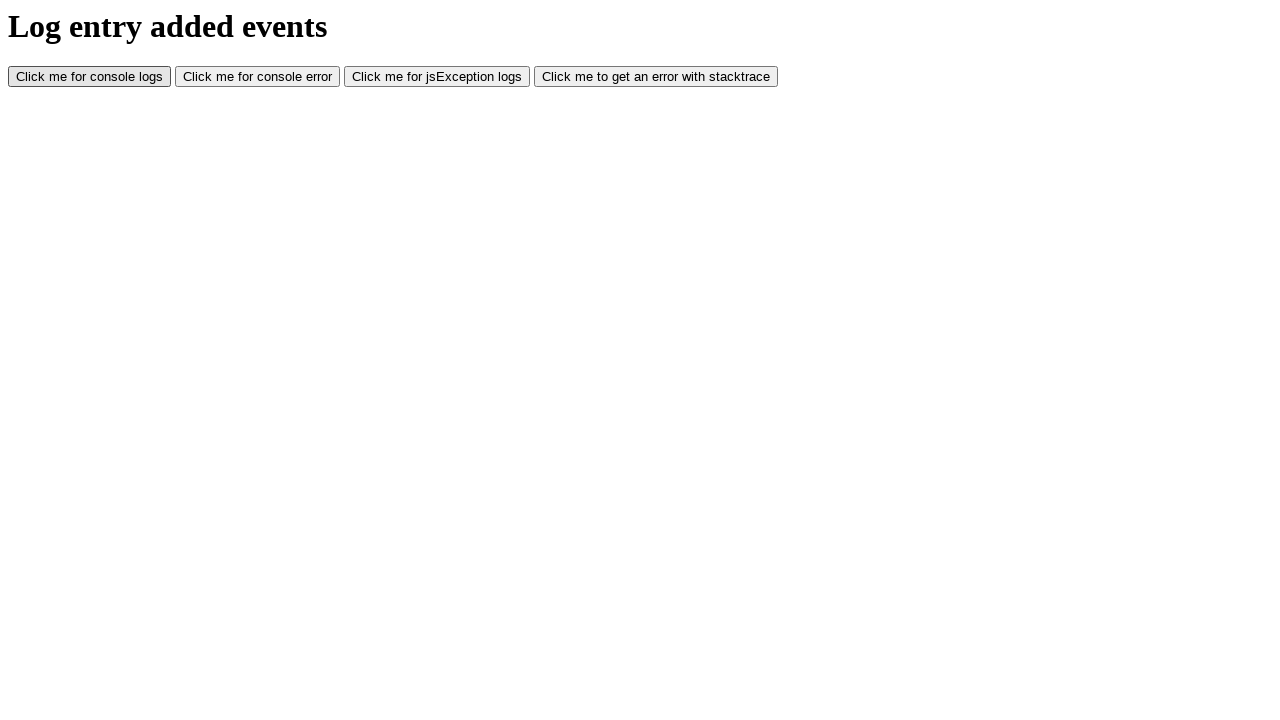

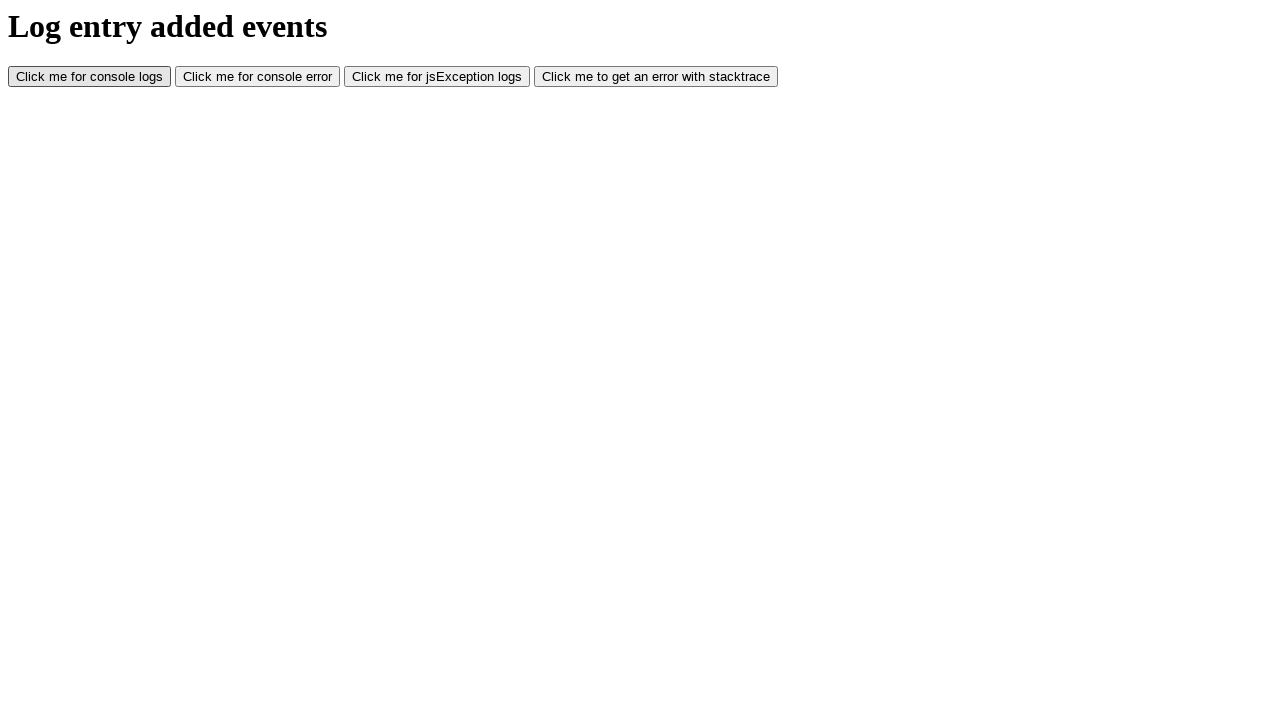